Tests passenger dropdown functionality by opening the dropdown, incrementing the adult passenger count 5 times using a loop, and then closing the dropdown

Starting URL: https://rahulshettyacademy.com/dropdownsPractise/

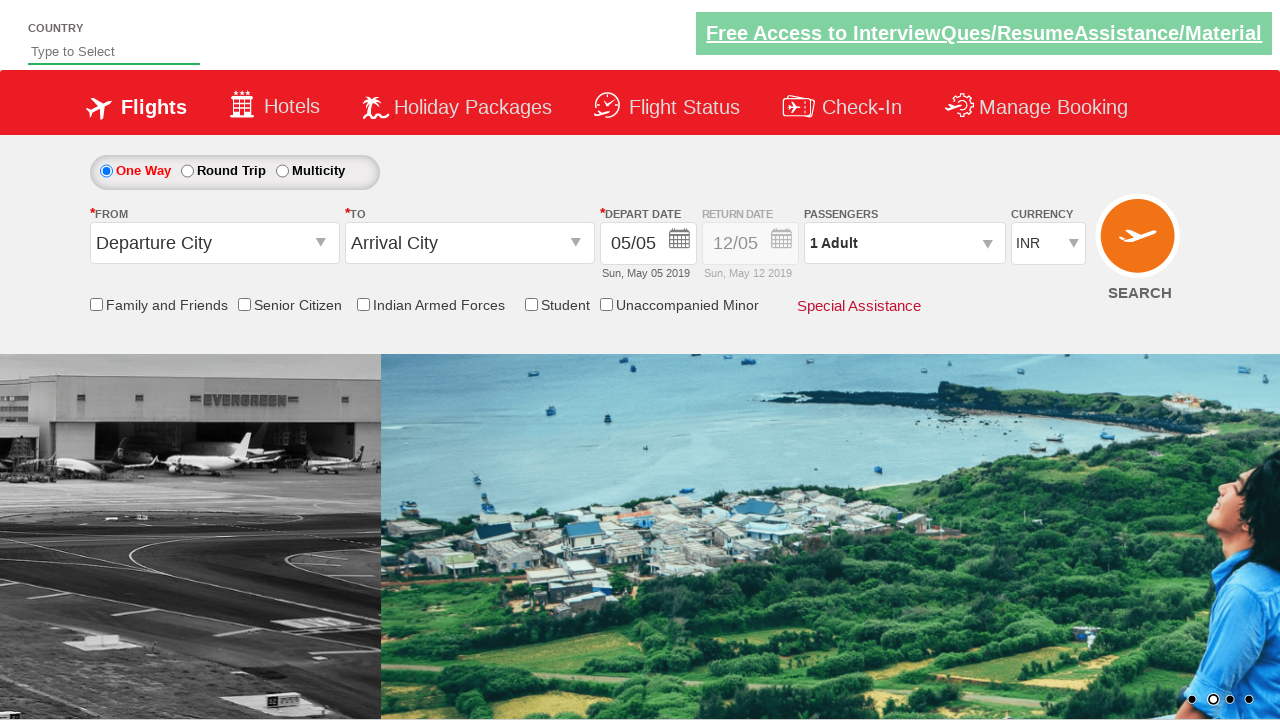

Clicked passenger info dropdown to open it at (904, 243) on #divpaxinfo
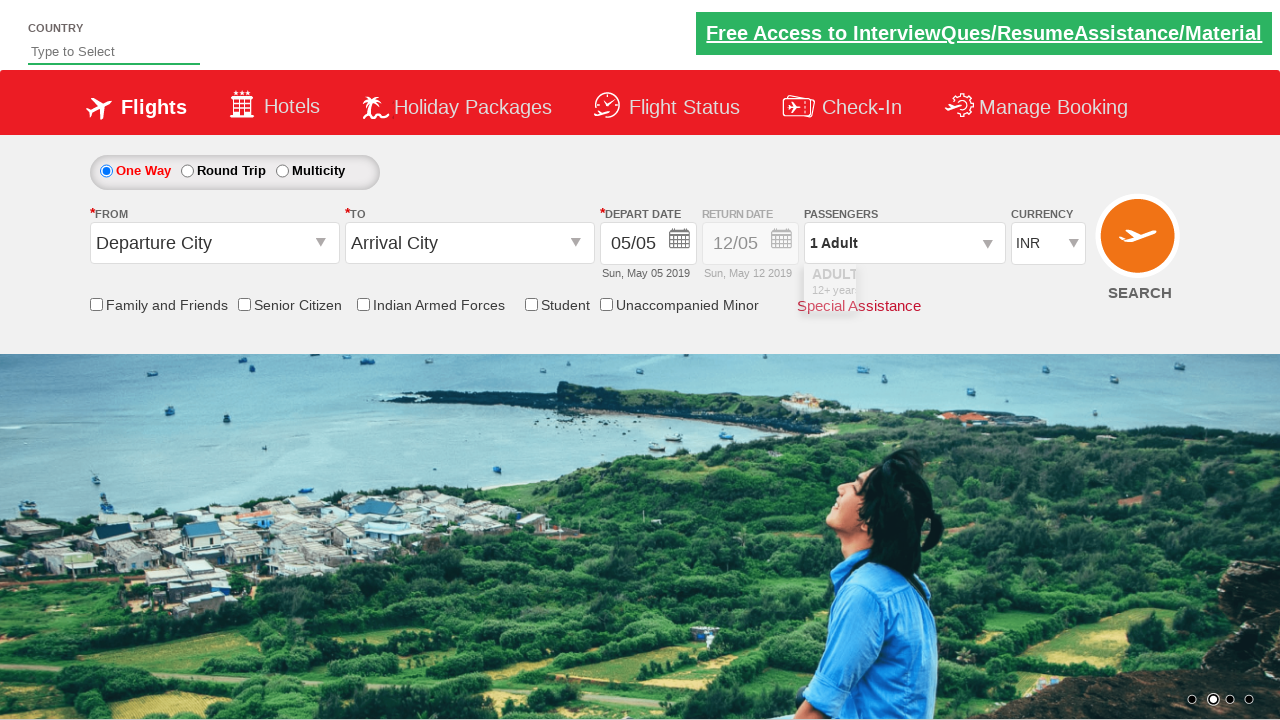

Incremented adult passenger count at (982, 288) on #hrefIncAdt
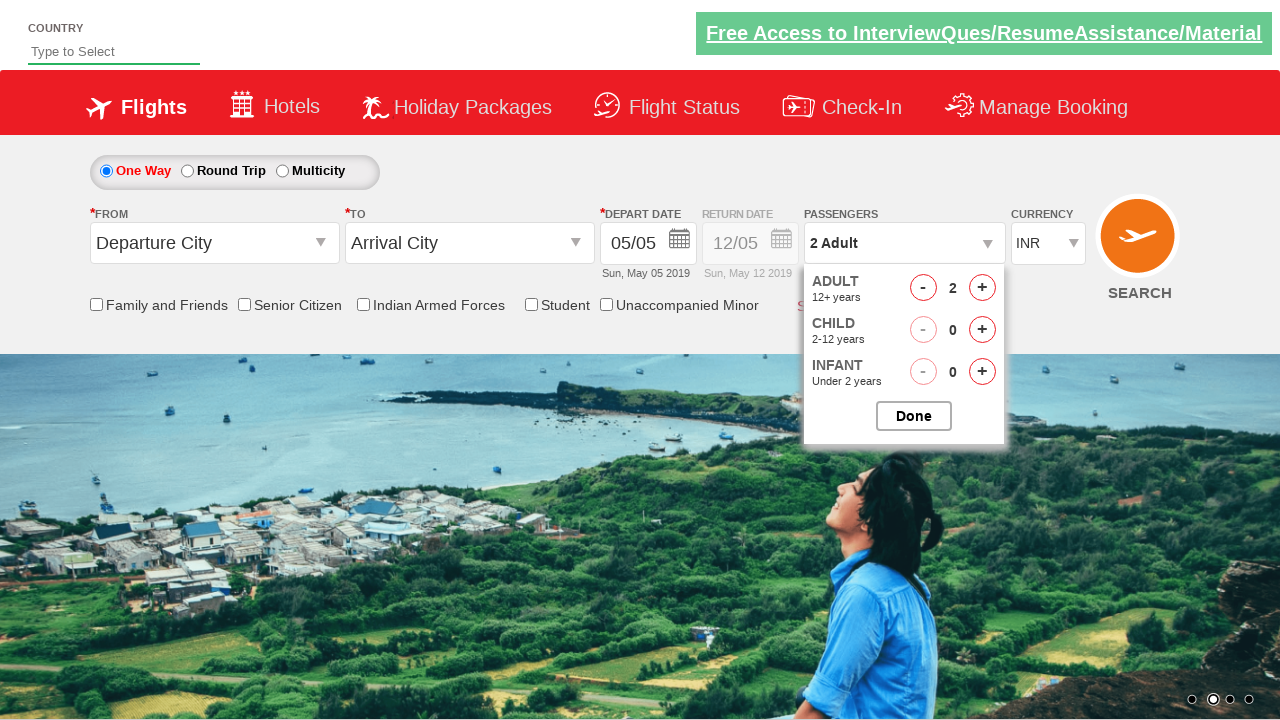

Incremented adult passenger count at (982, 288) on #hrefIncAdt
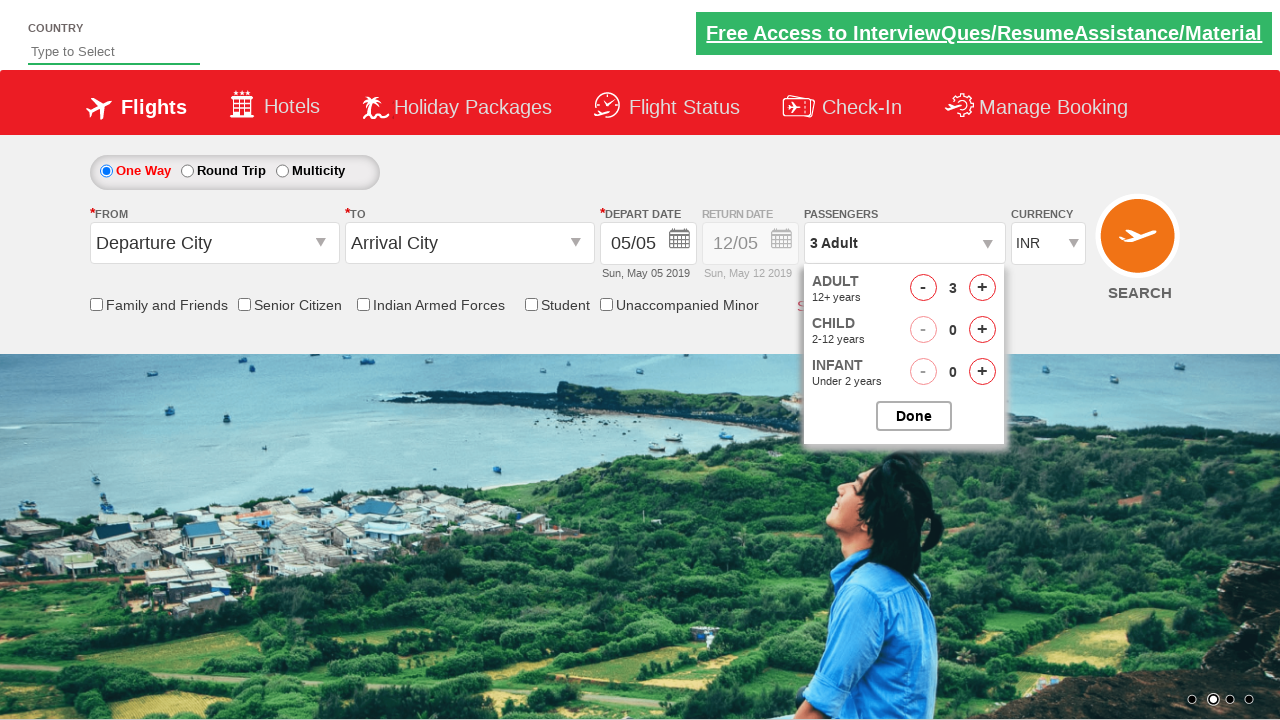

Incremented adult passenger count at (982, 288) on #hrefIncAdt
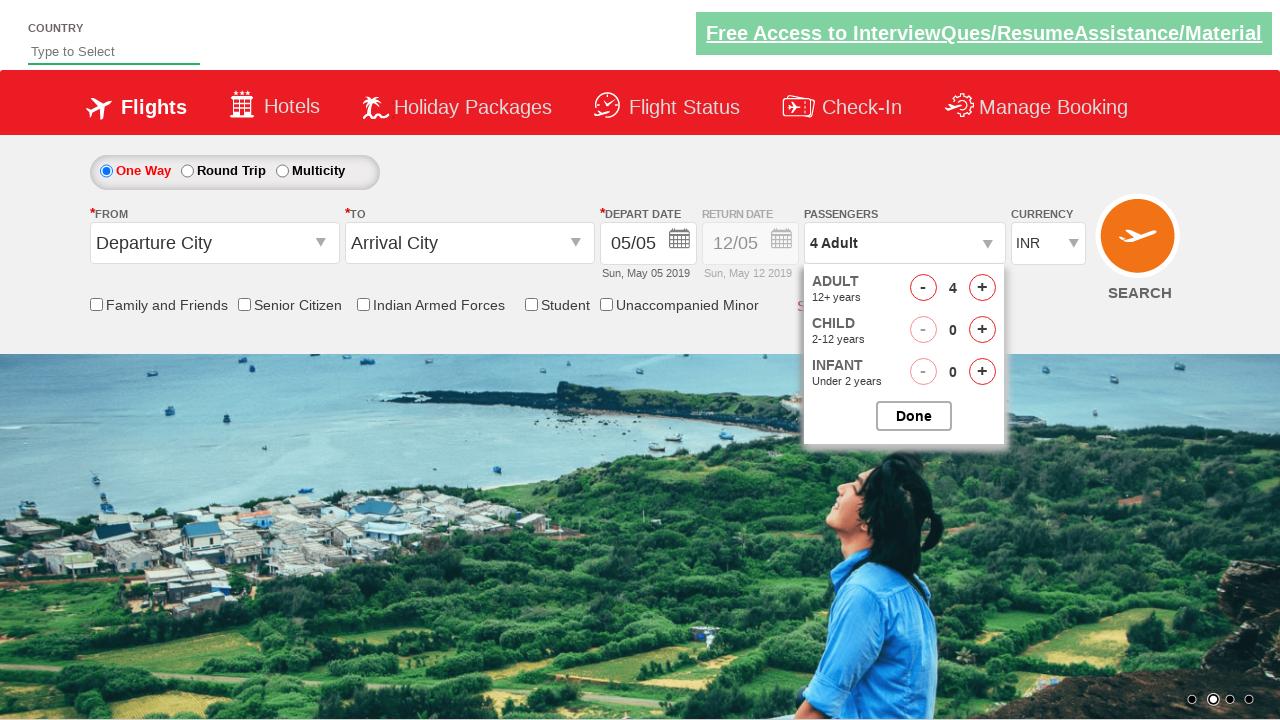

Incremented adult passenger count at (982, 288) on #hrefIncAdt
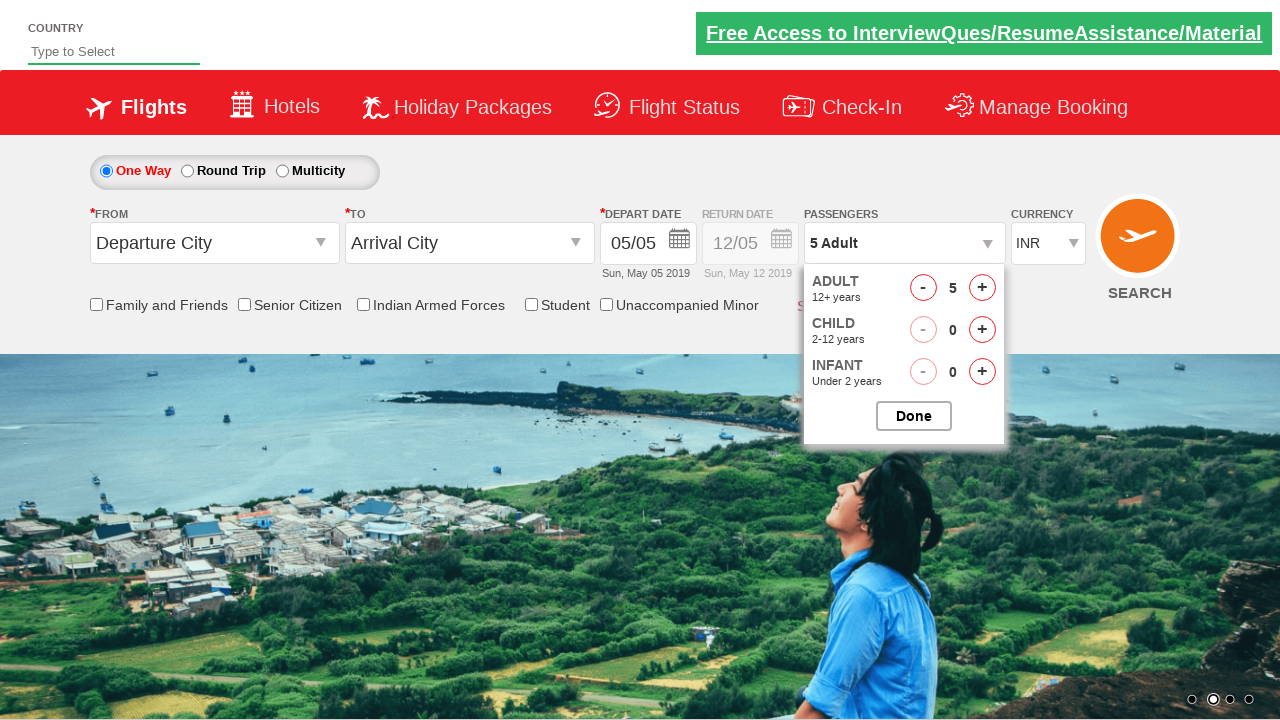

Incremented adult passenger count at (982, 288) on #hrefIncAdt
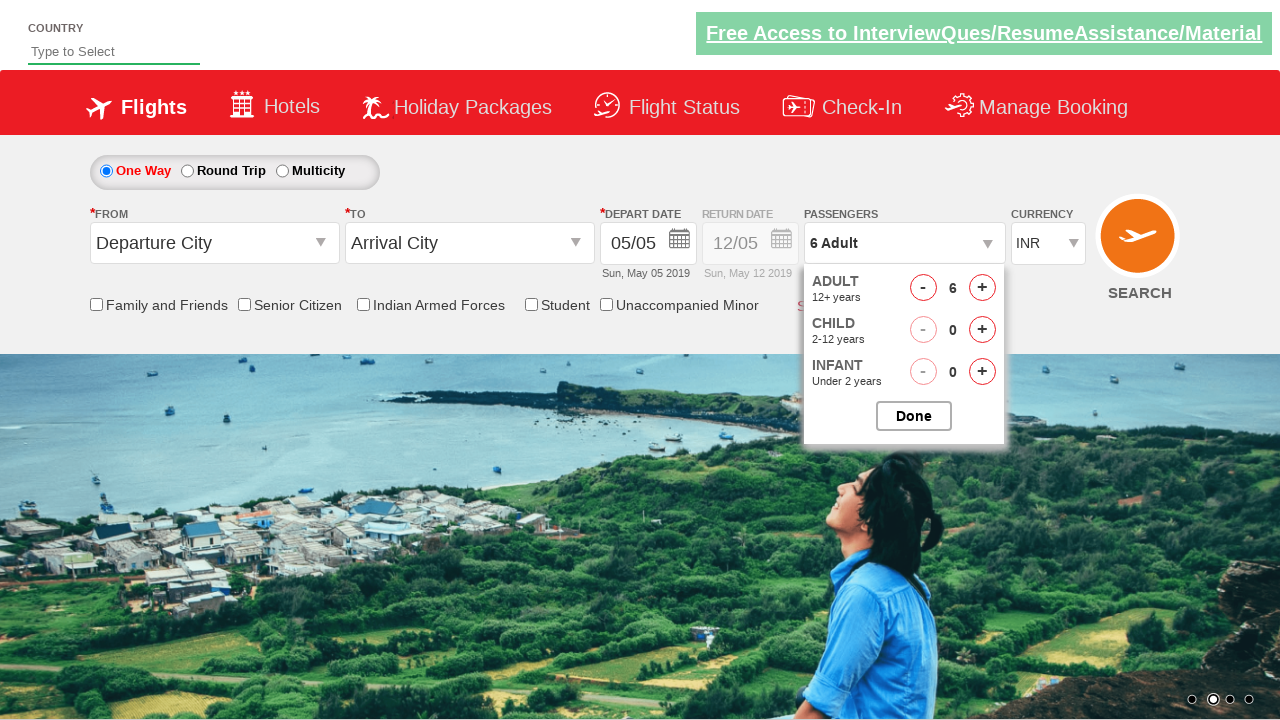

Closed the passenger options dropdown at (914, 416) on #btnclosepaxoption
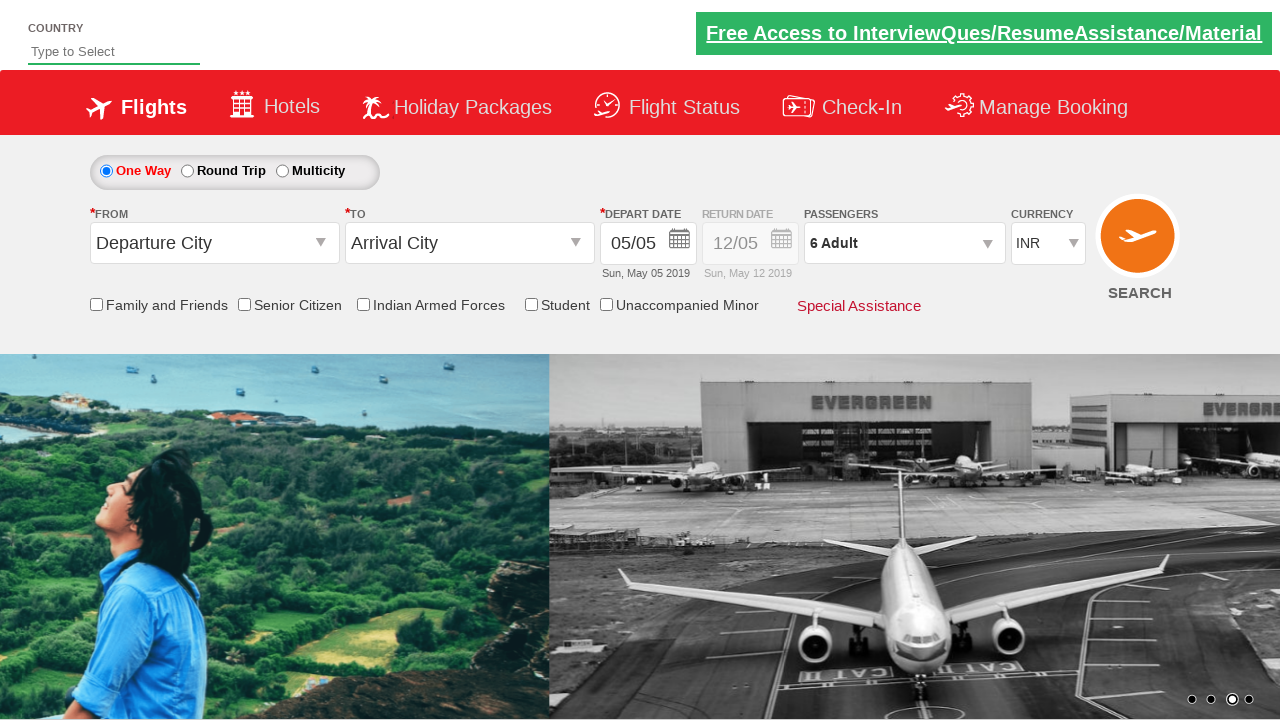

Waited for dropdown to close and verified it updated
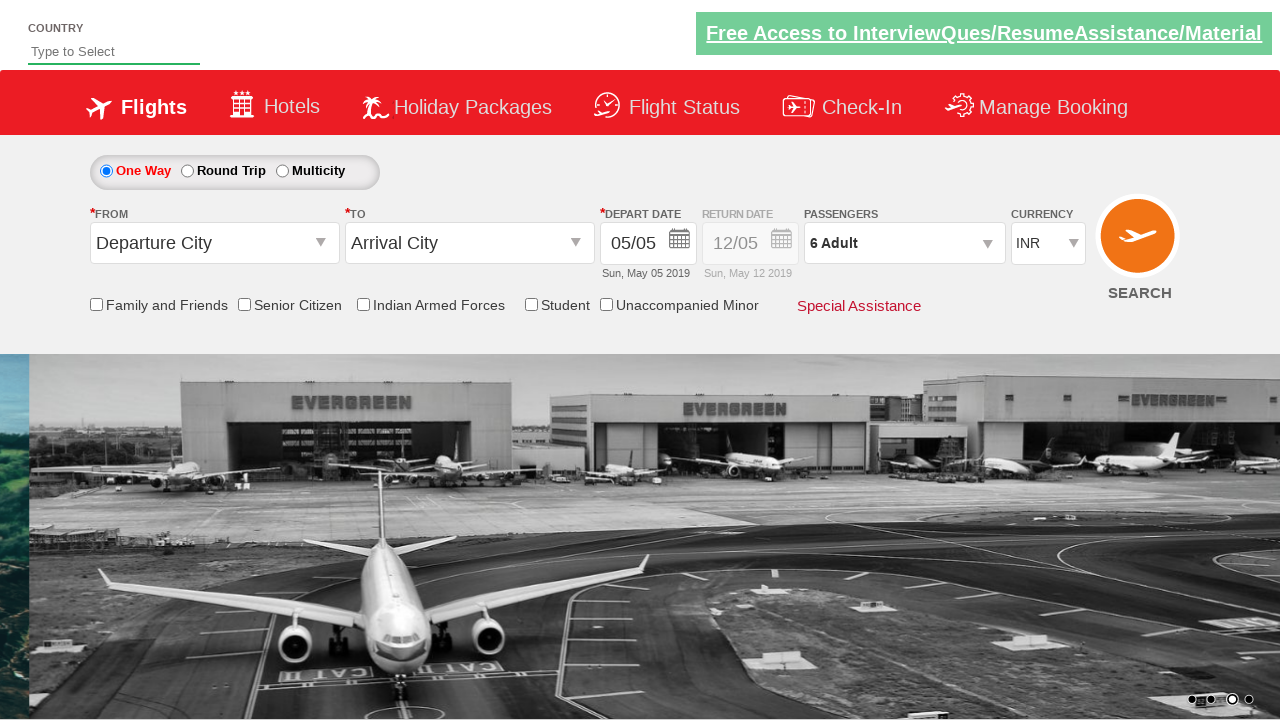

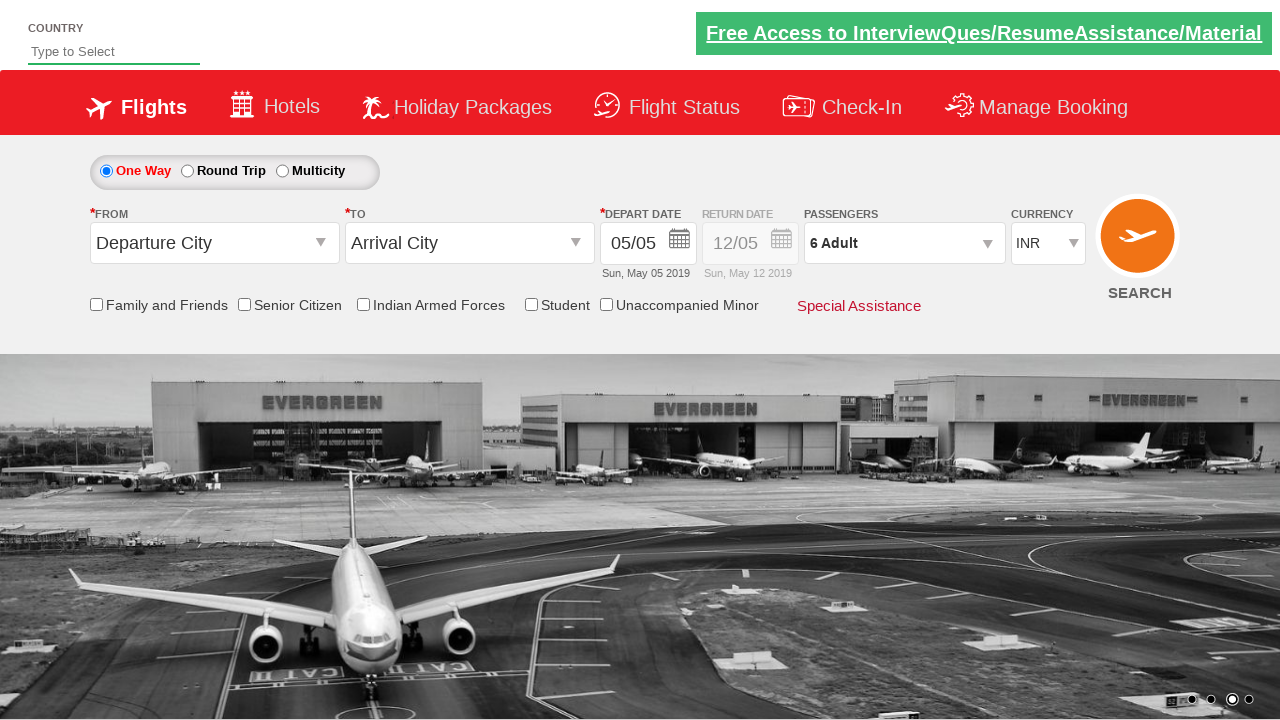